Tests drag and drop functionality on jQuery UI demo page by switching to an iframe and dragging an element to a drop target

Starting URL: https://jqueryui.com/droppable/

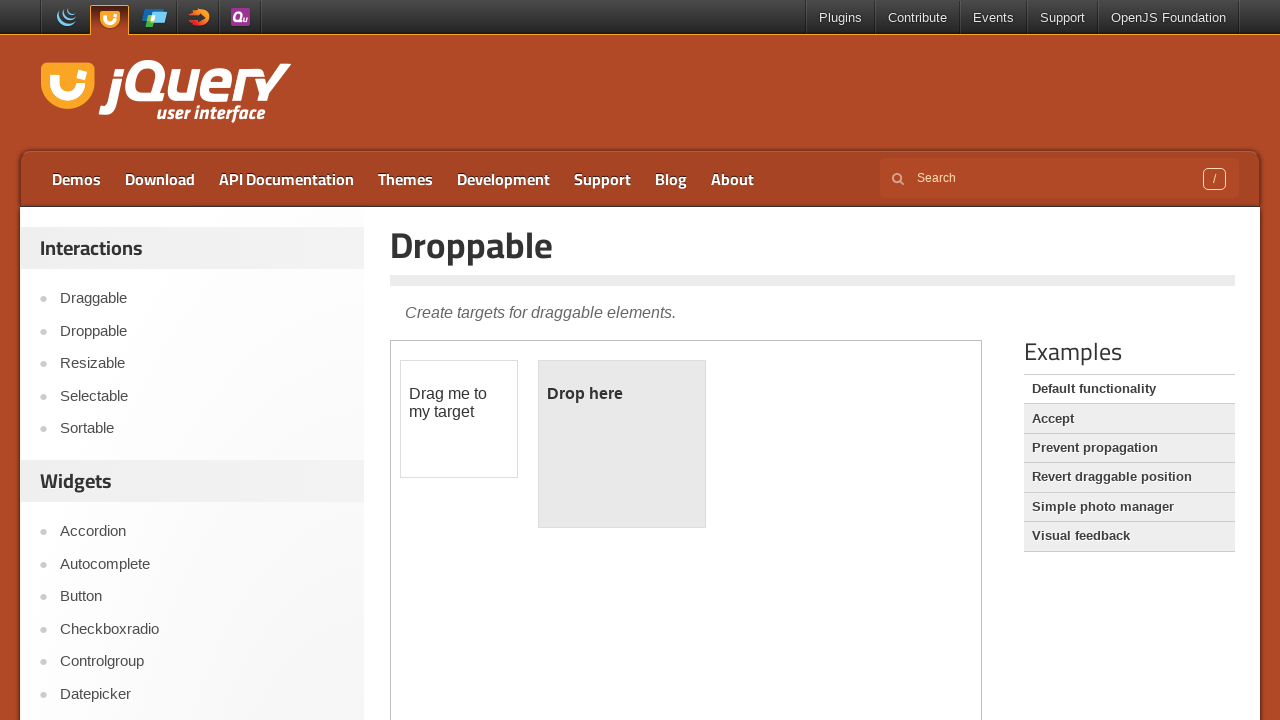

Located the demo iframe containing drag and drop elements
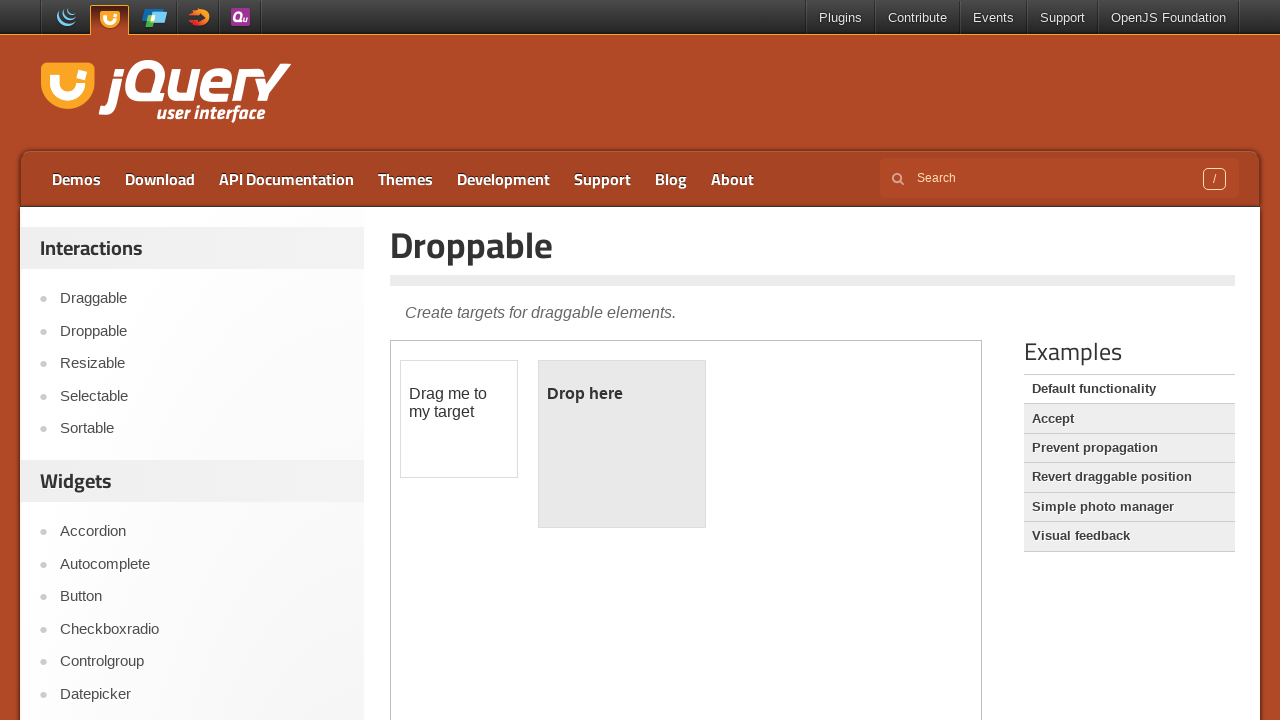

Located the draggable element within the iframe
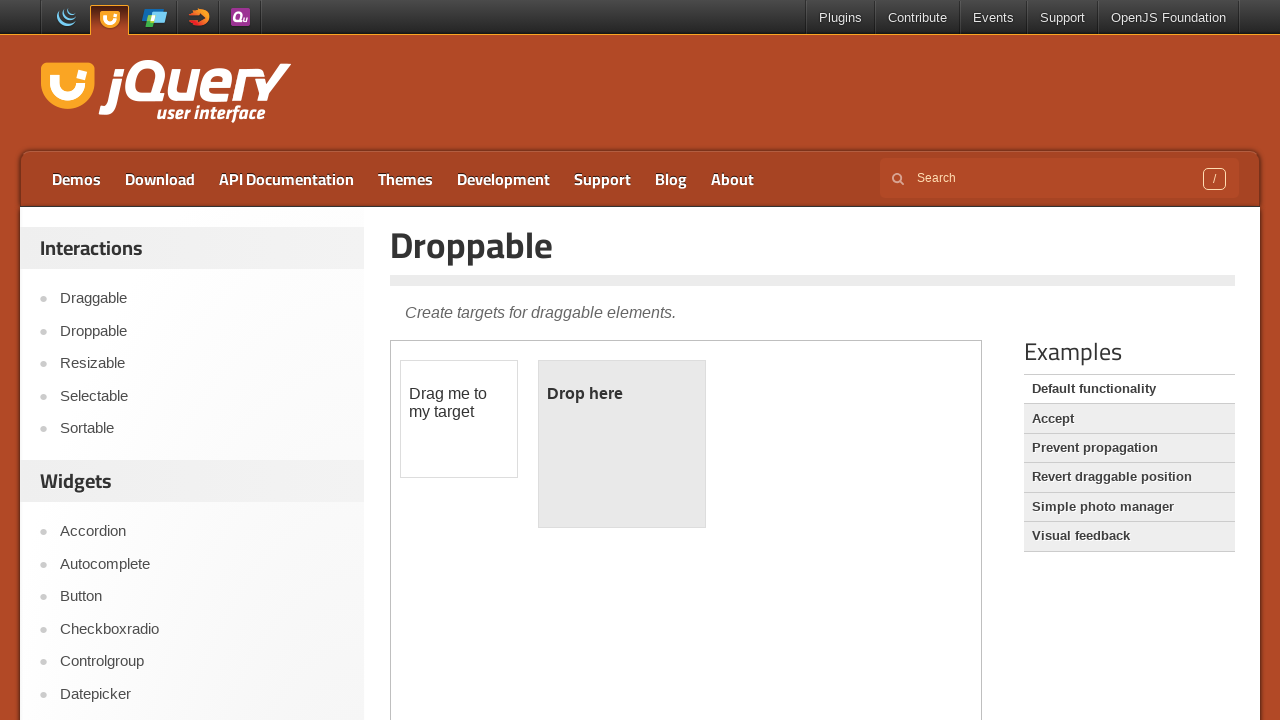

Located the droppable target element within the iframe
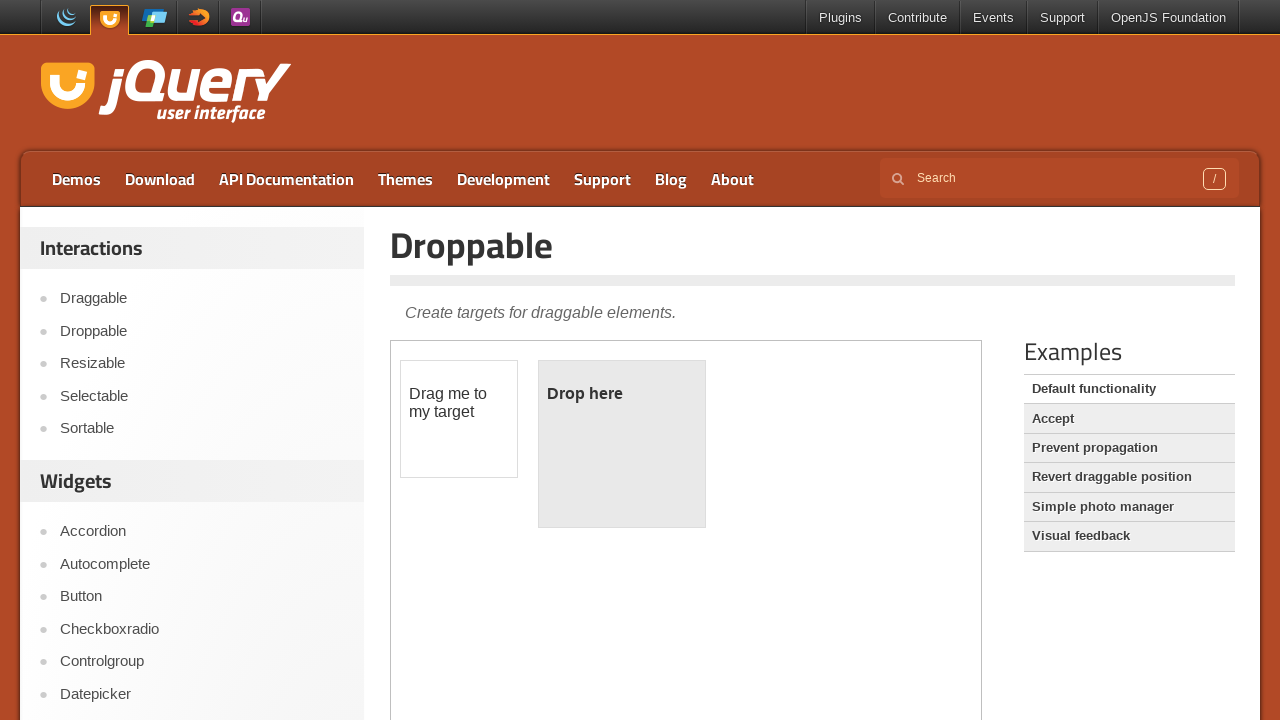

Dragged the draggable element to the droppable target at (622, 444)
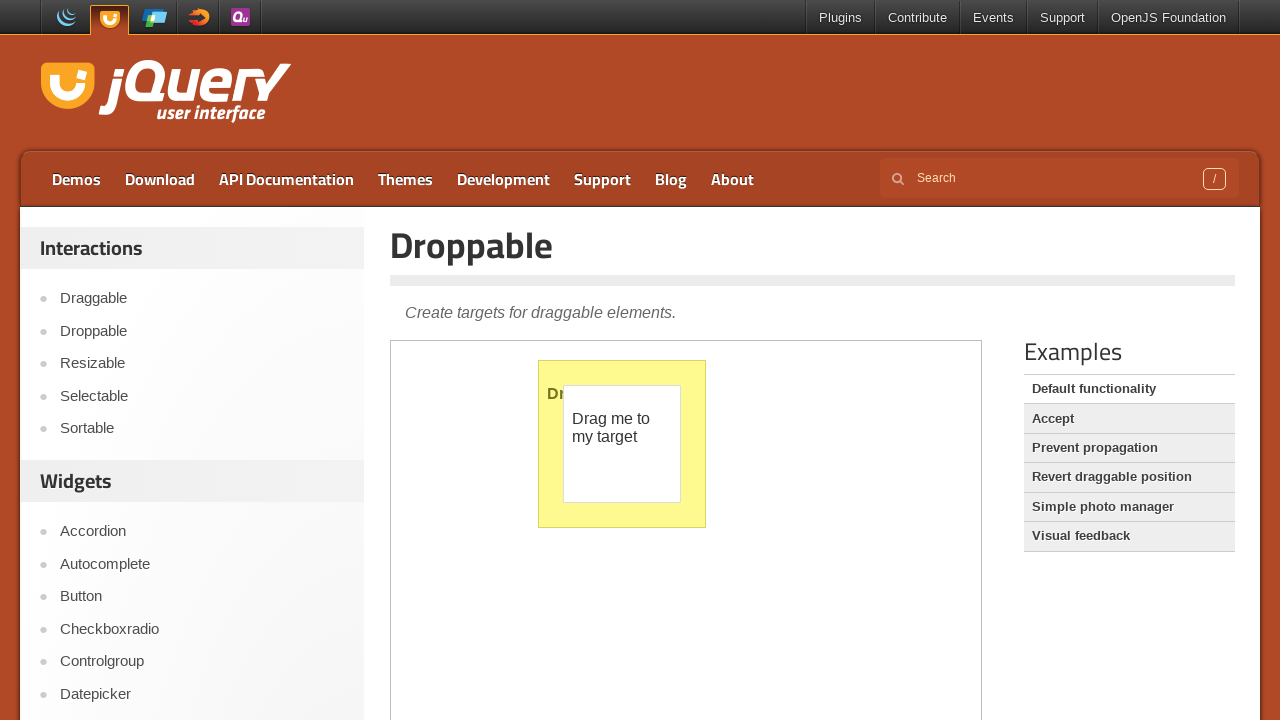

Waited 1 second for drag and drop action to complete
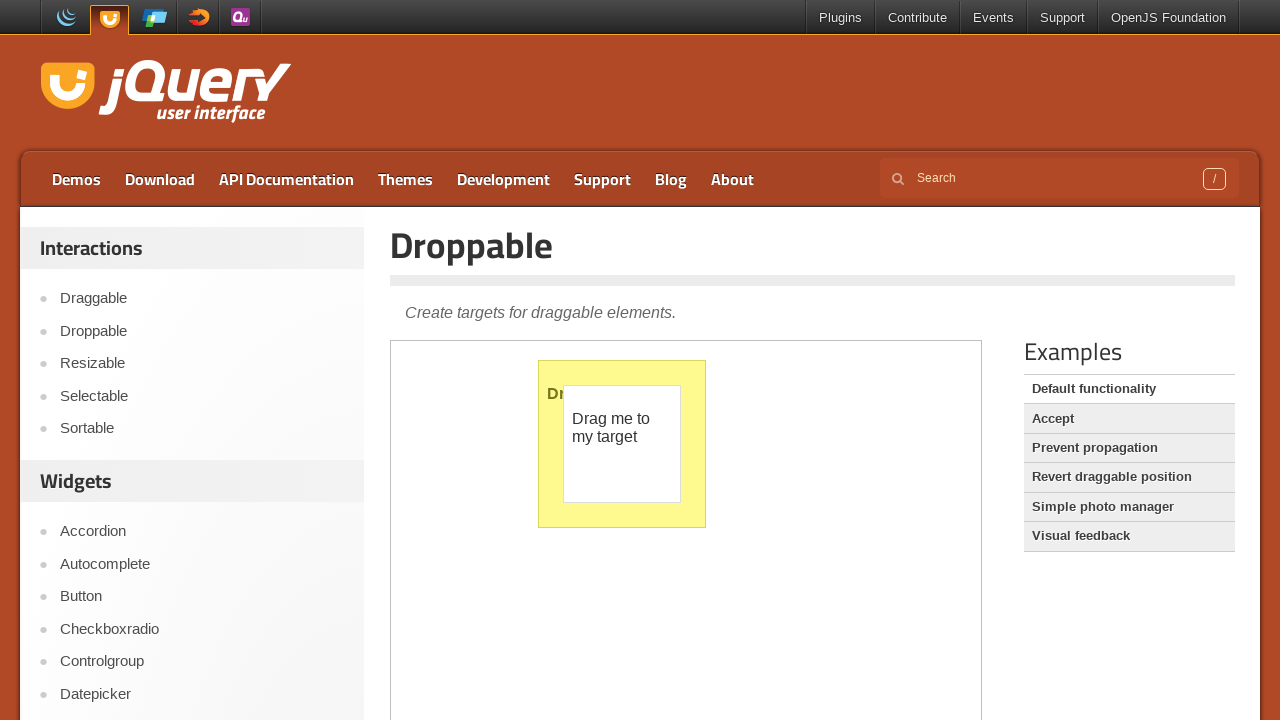

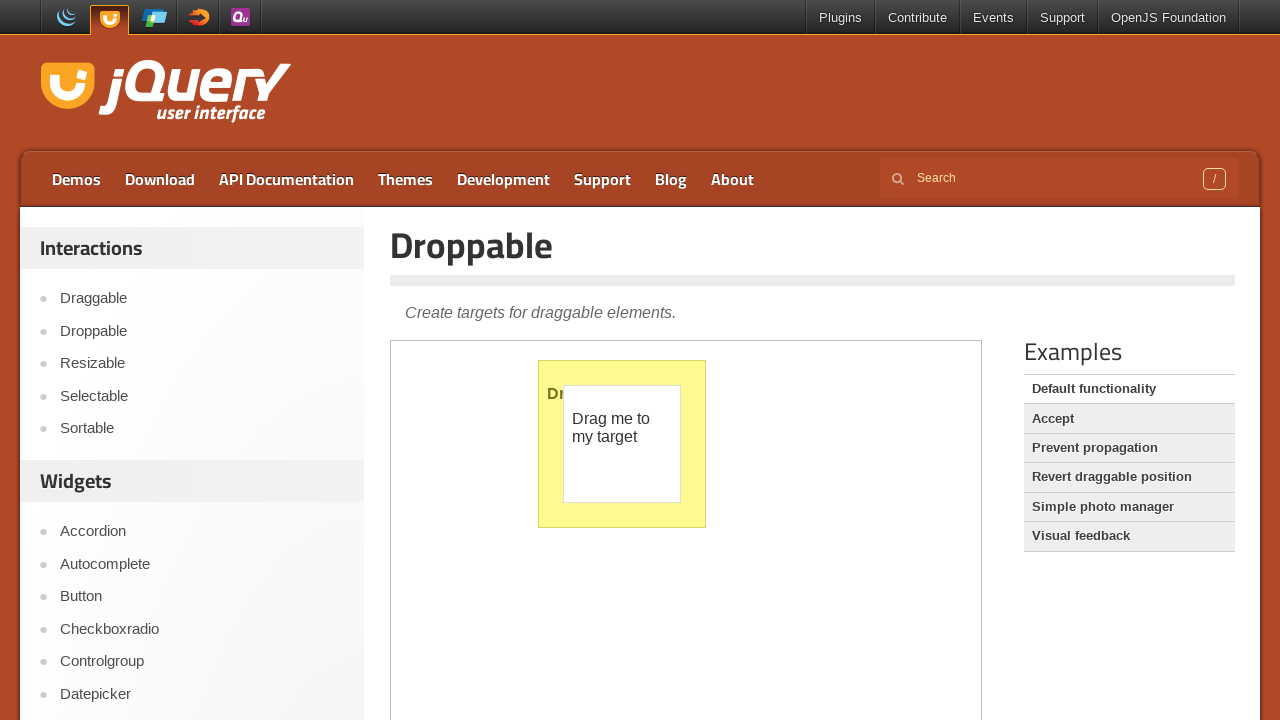